Tests the DemoQA practice form by filling in first name, last name, email fields and selecting a gender radio button option.

Starting URL: https://demoqa.com/automation-practice-form

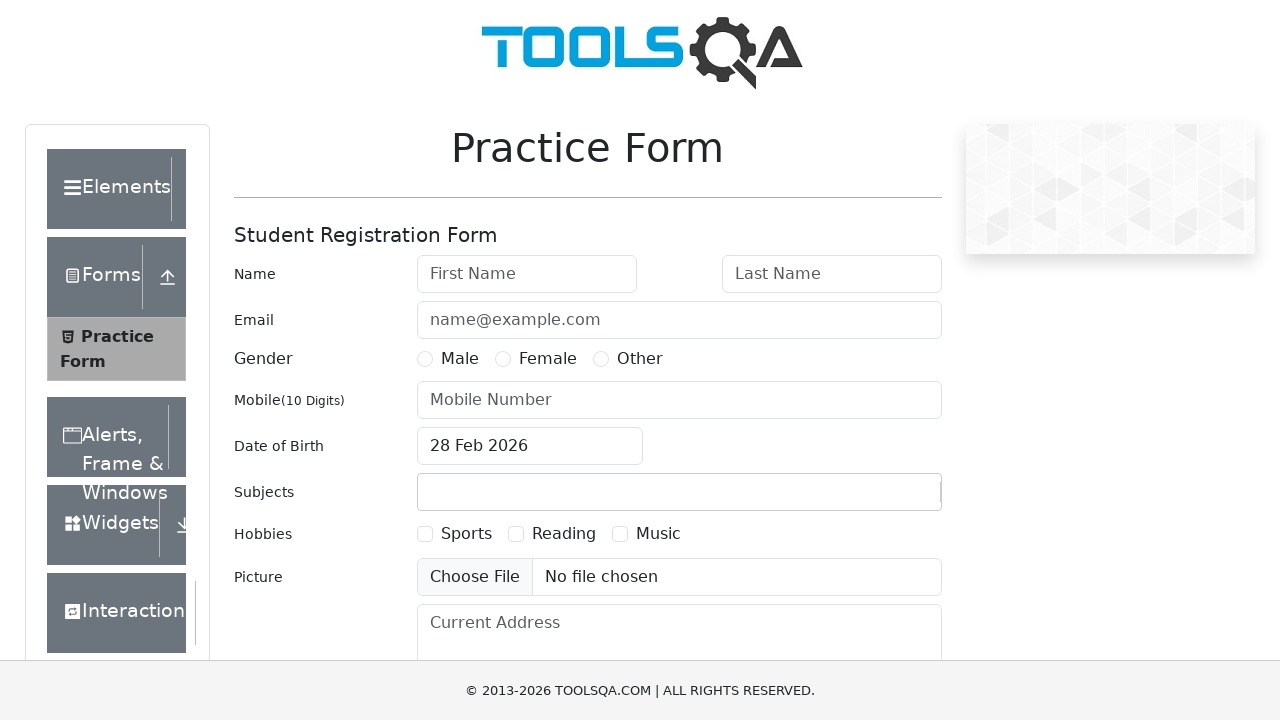

Filled first name field with 'test' on #firstName
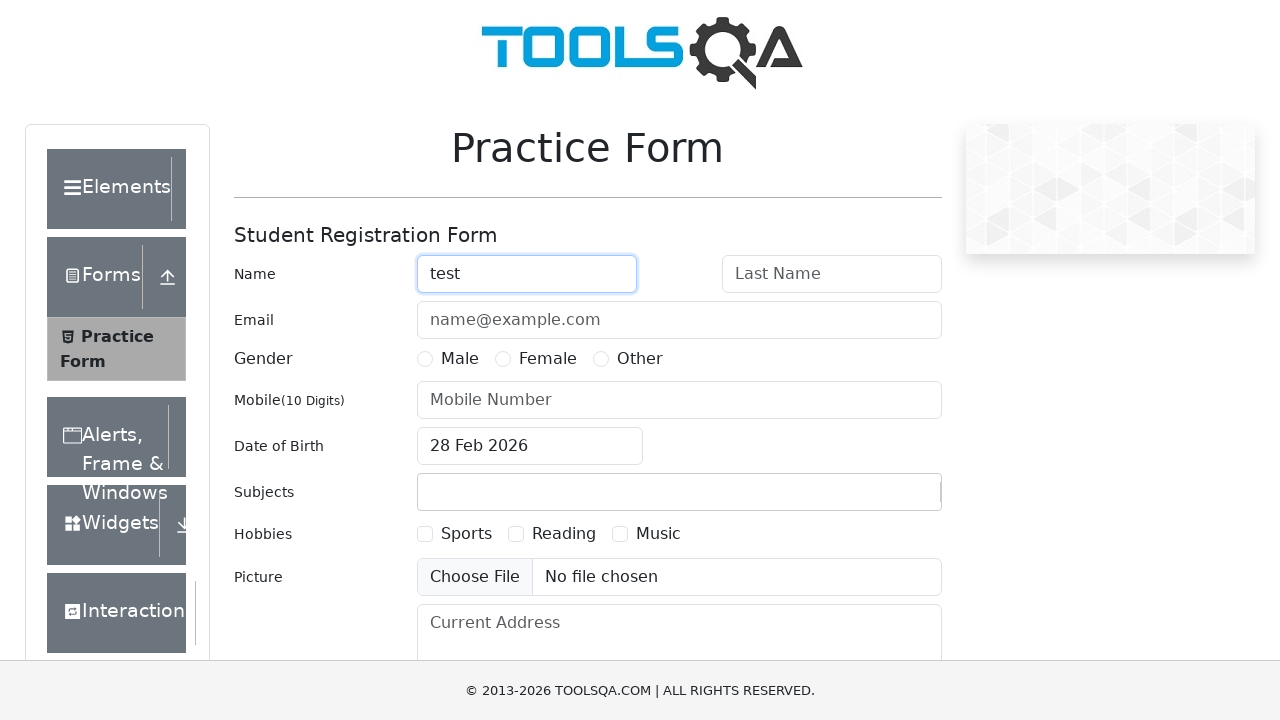

Filled last name field with 'test' on #lastName
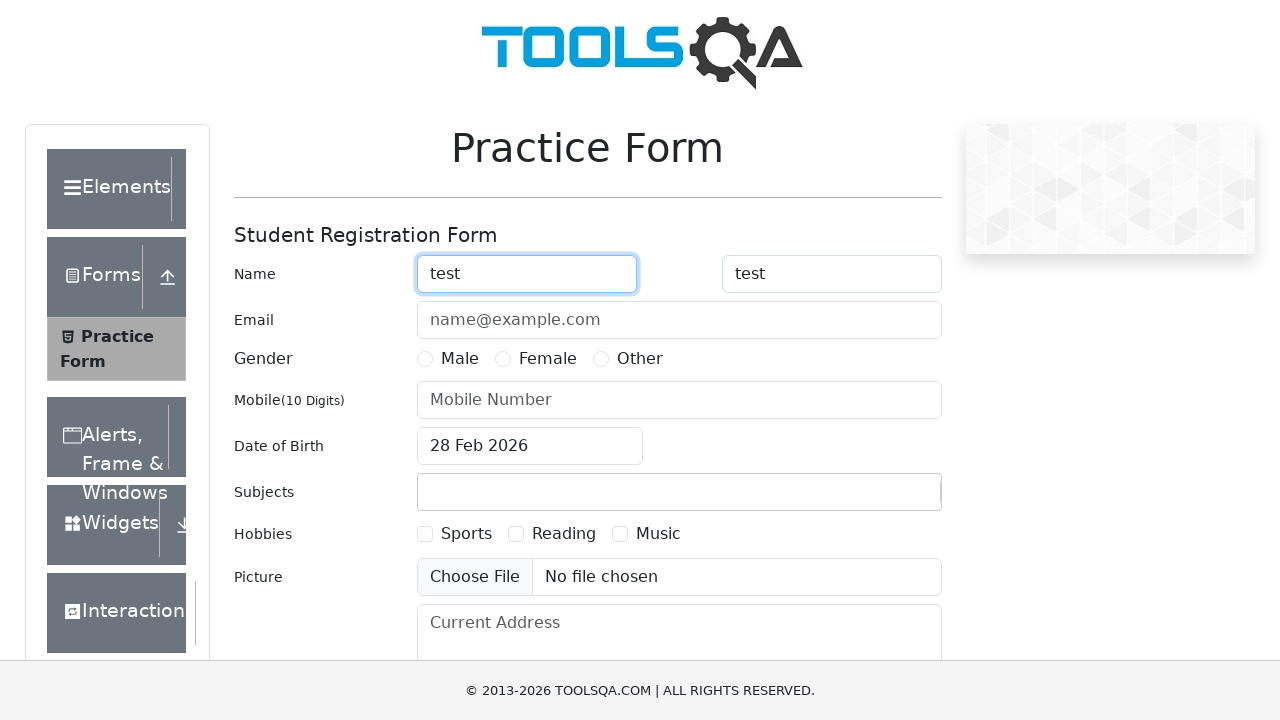

Filled email field with 'test@example.com' on #userEmail
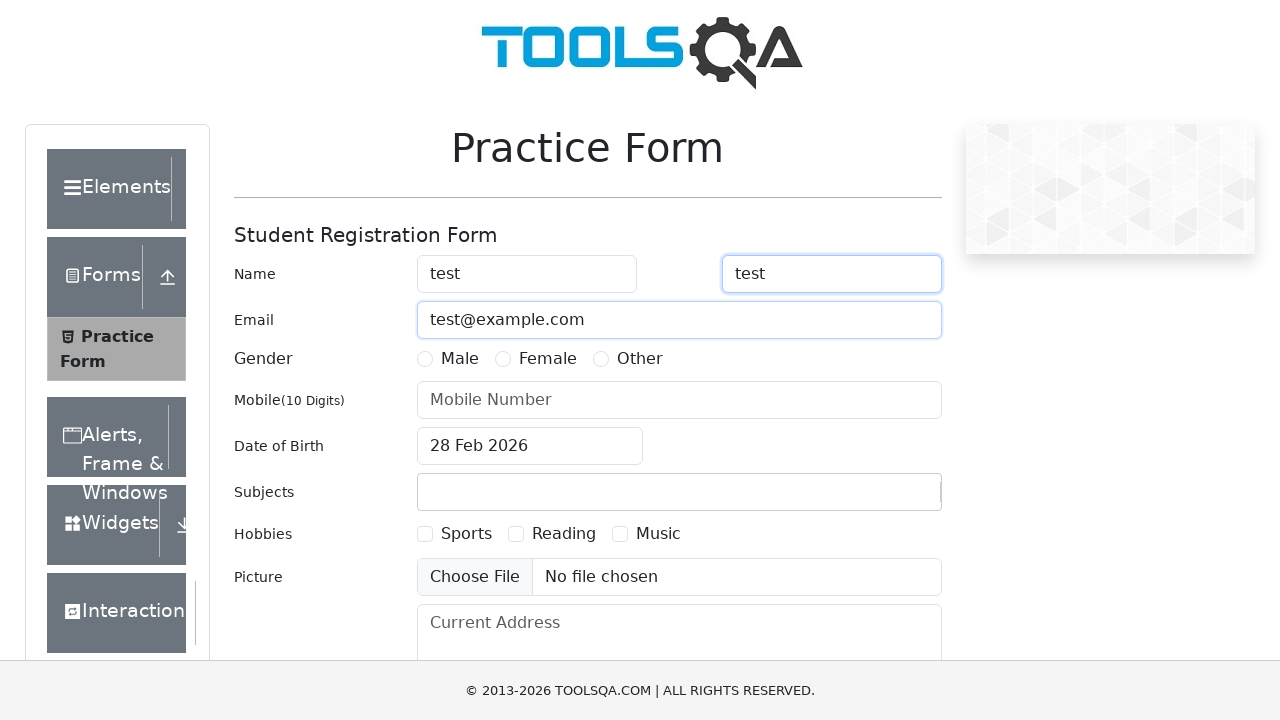

Selected Male gender radio button option at (460, 359) on label[for='gender-radio-1']
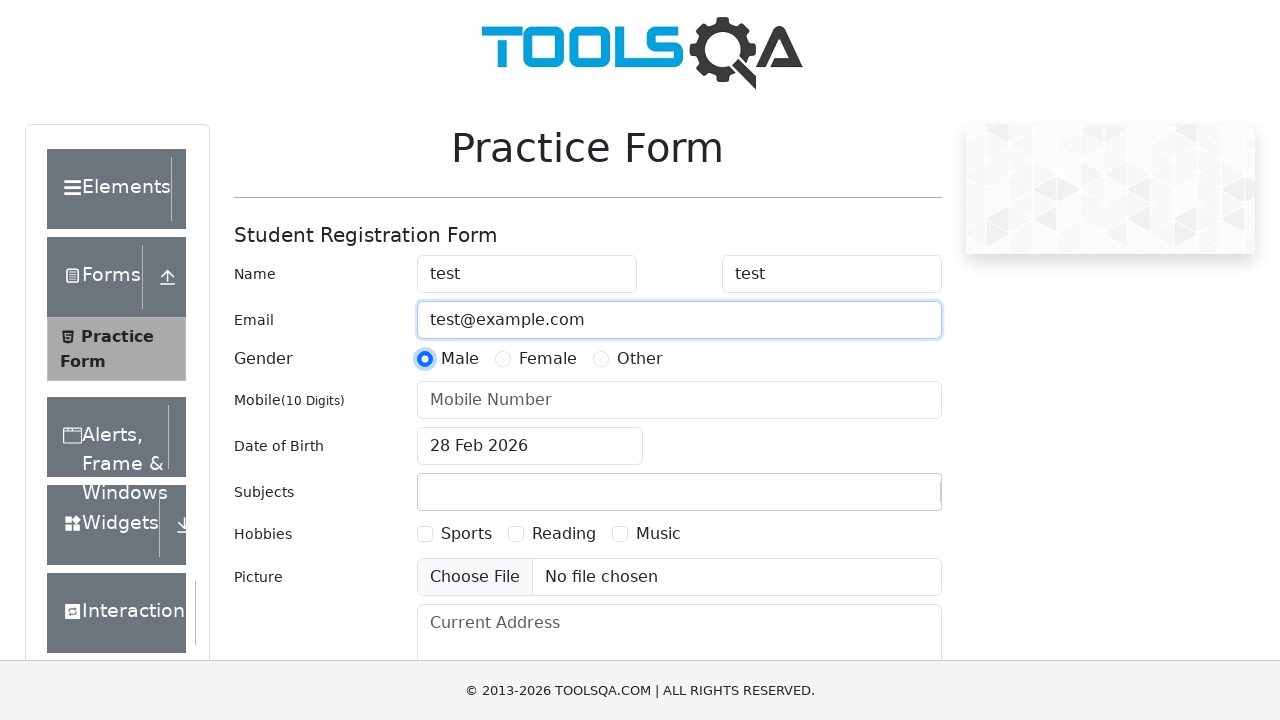

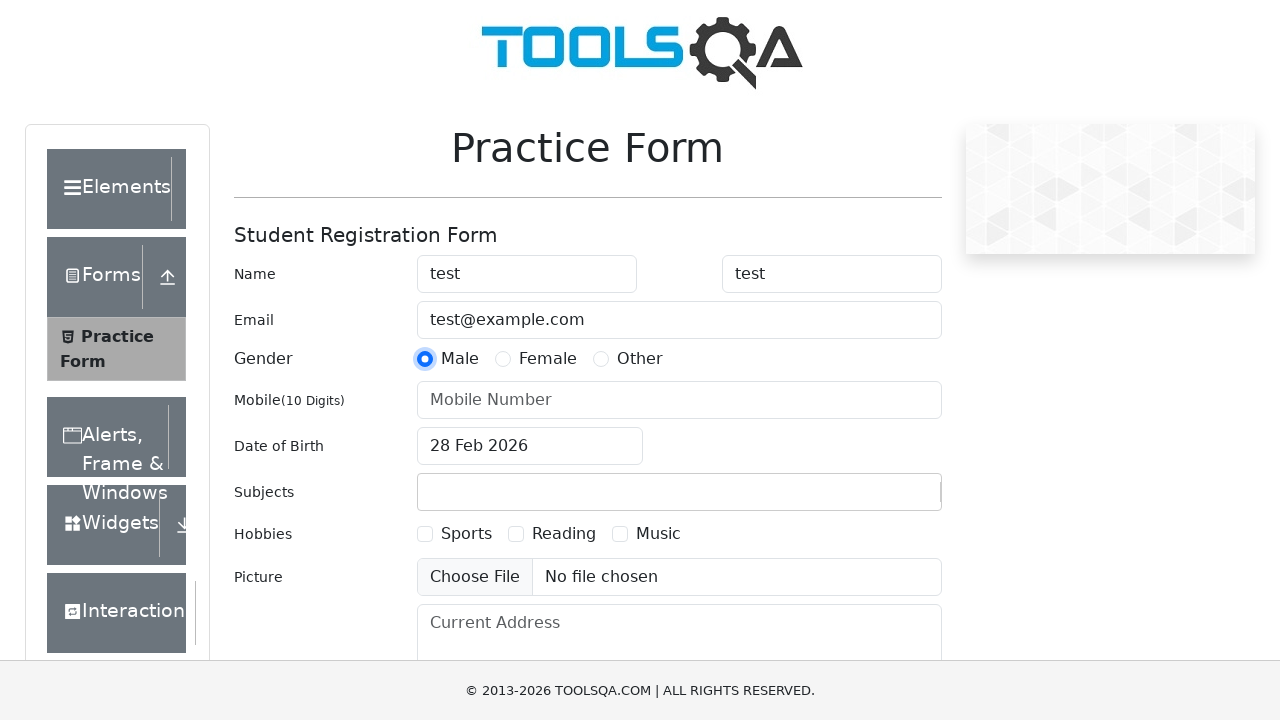